Tests clicking a confirm button that triggers a confirmation dialog and accepting it

Starting URL: https://demoqa.com/alerts

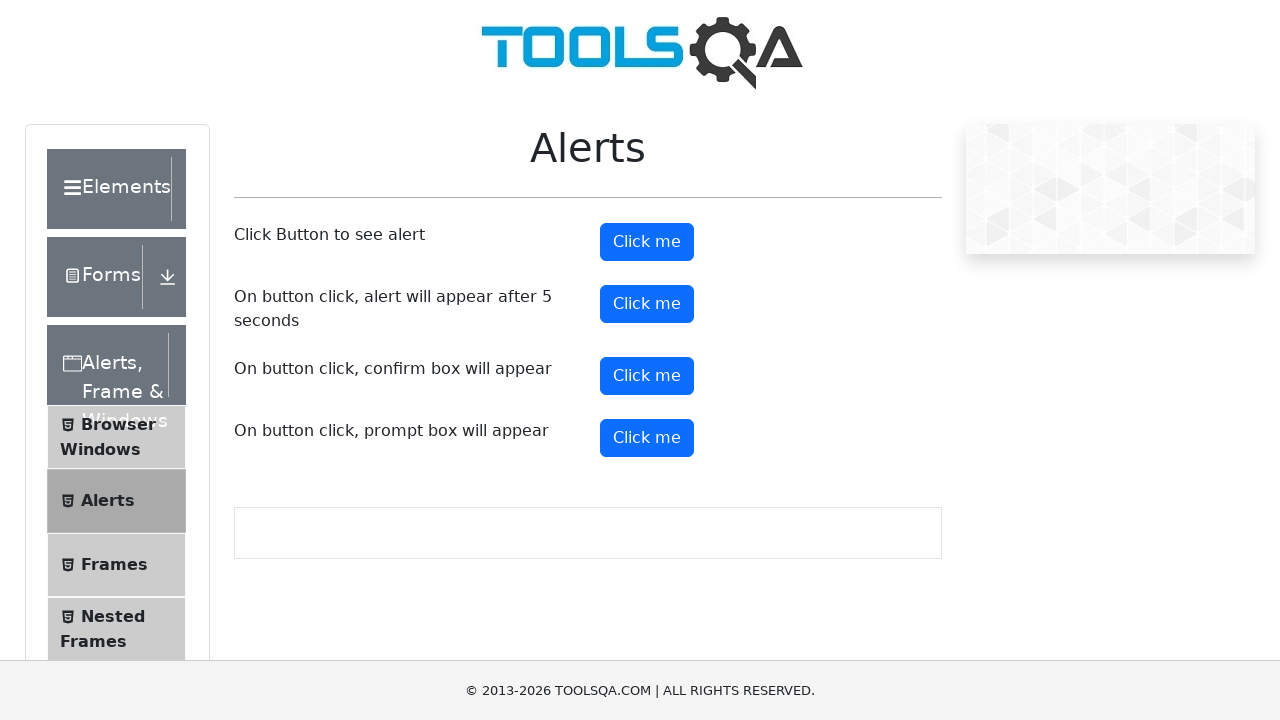

Set up dialog handler to accept confirmation dialogs
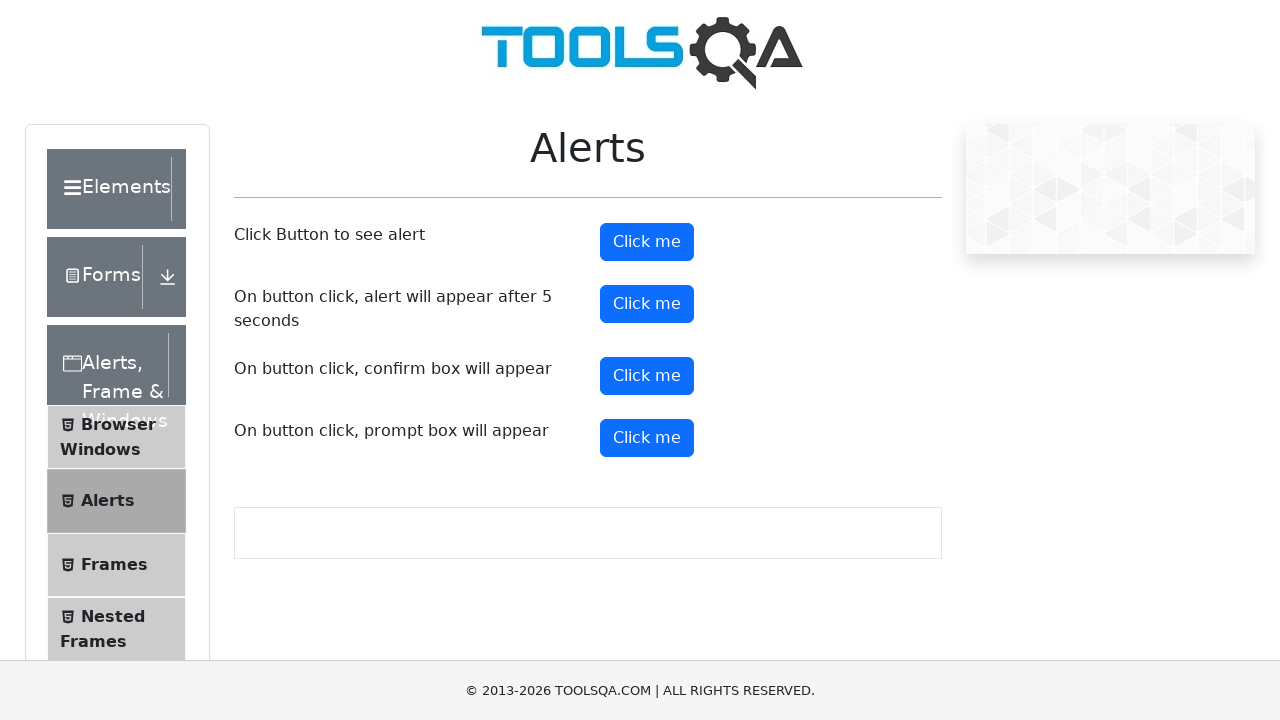

Clicked confirm button to trigger confirmation dialog at (647, 376) on xpath=//button[@id='confirmButton']
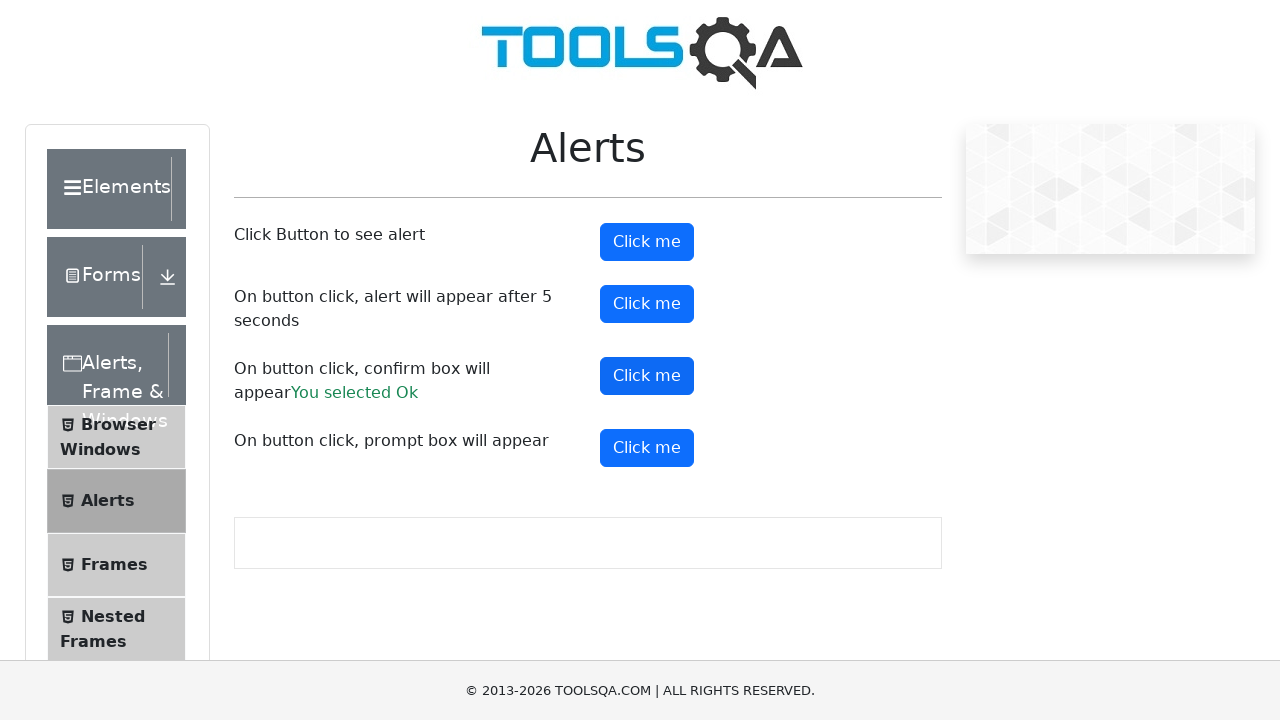

Waited for dialog to be handled
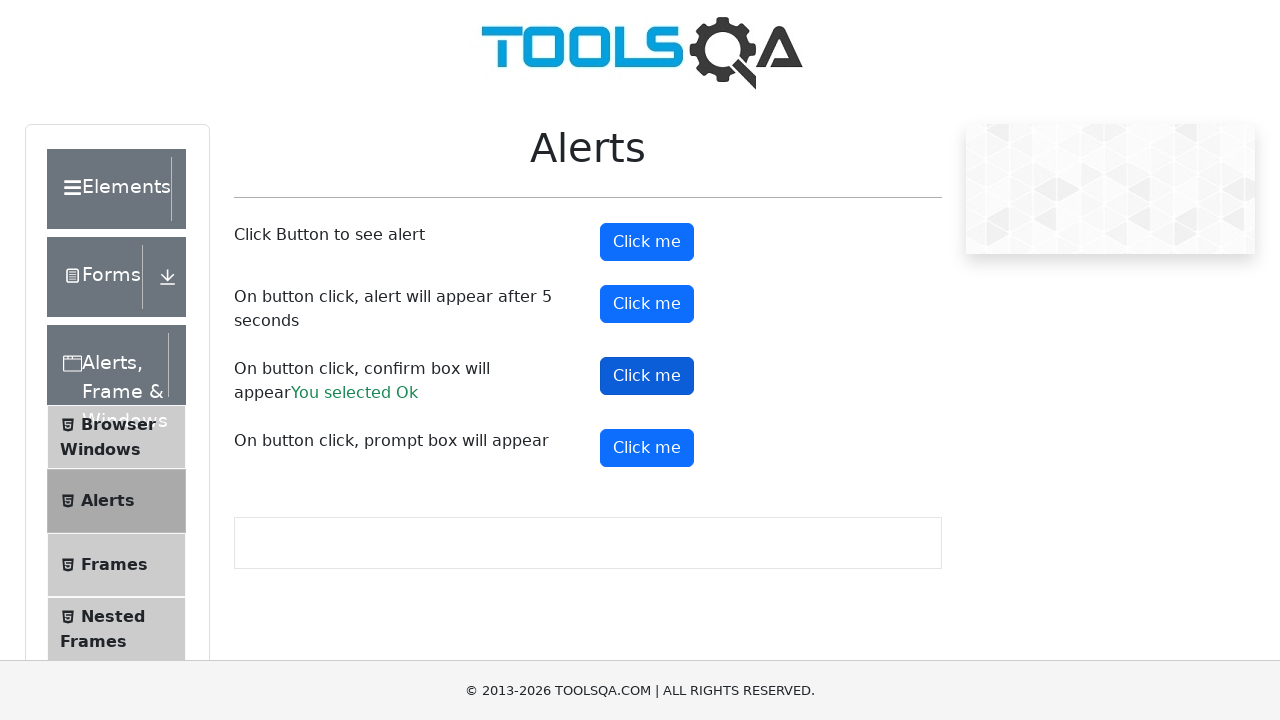

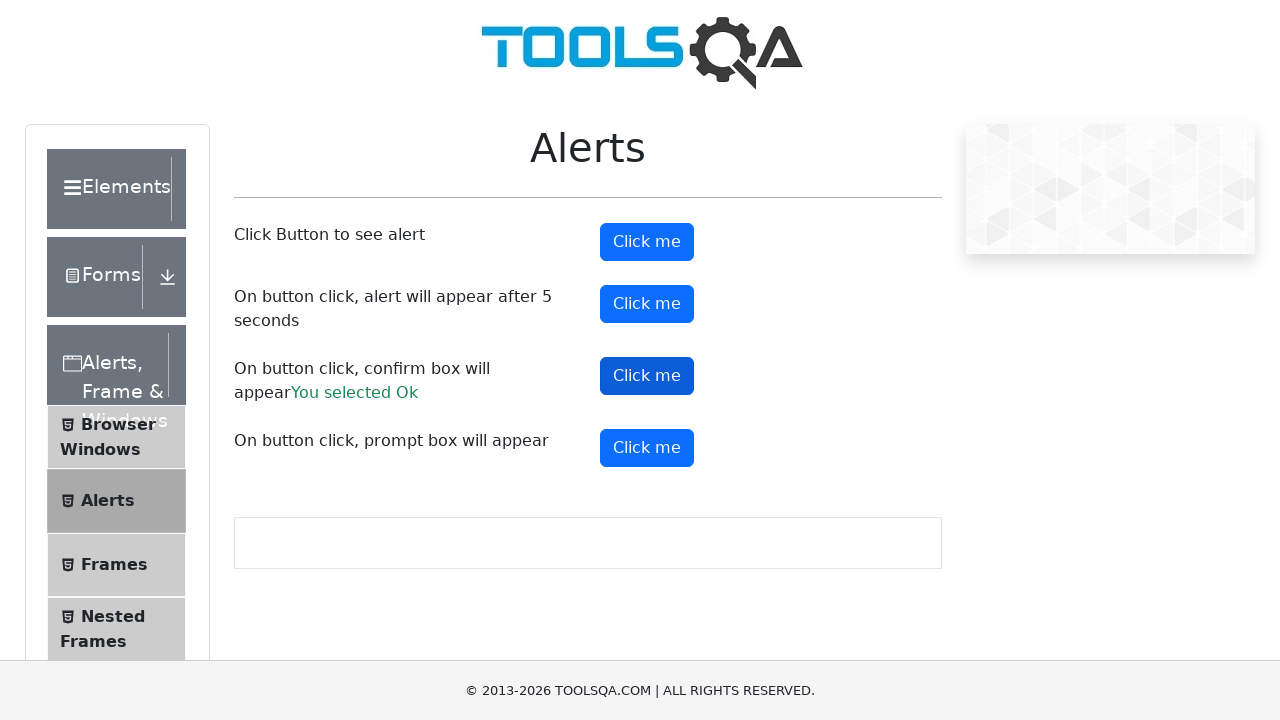